Tests the Indian Railways train search functionality by entering source and destination stations, disabling date selection, and verifying train results are displayed

Starting URL: https://erail.in/

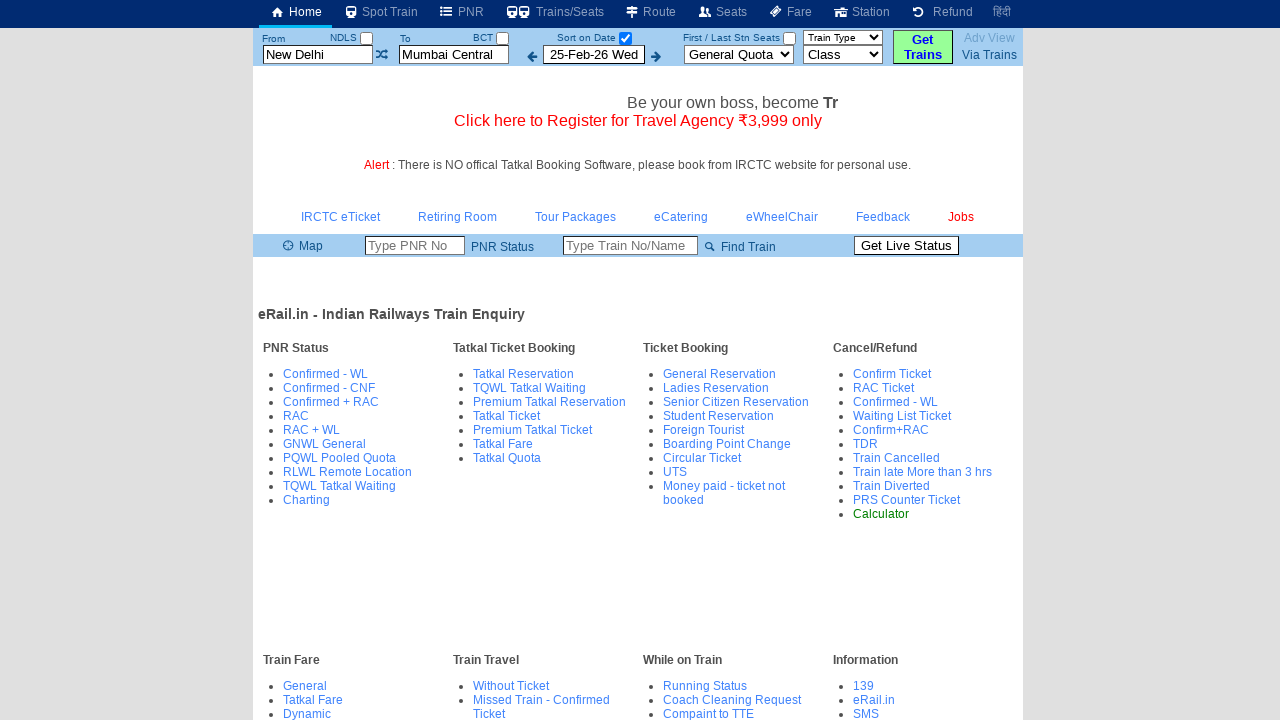

Cleared source station field on #txtStationFrom
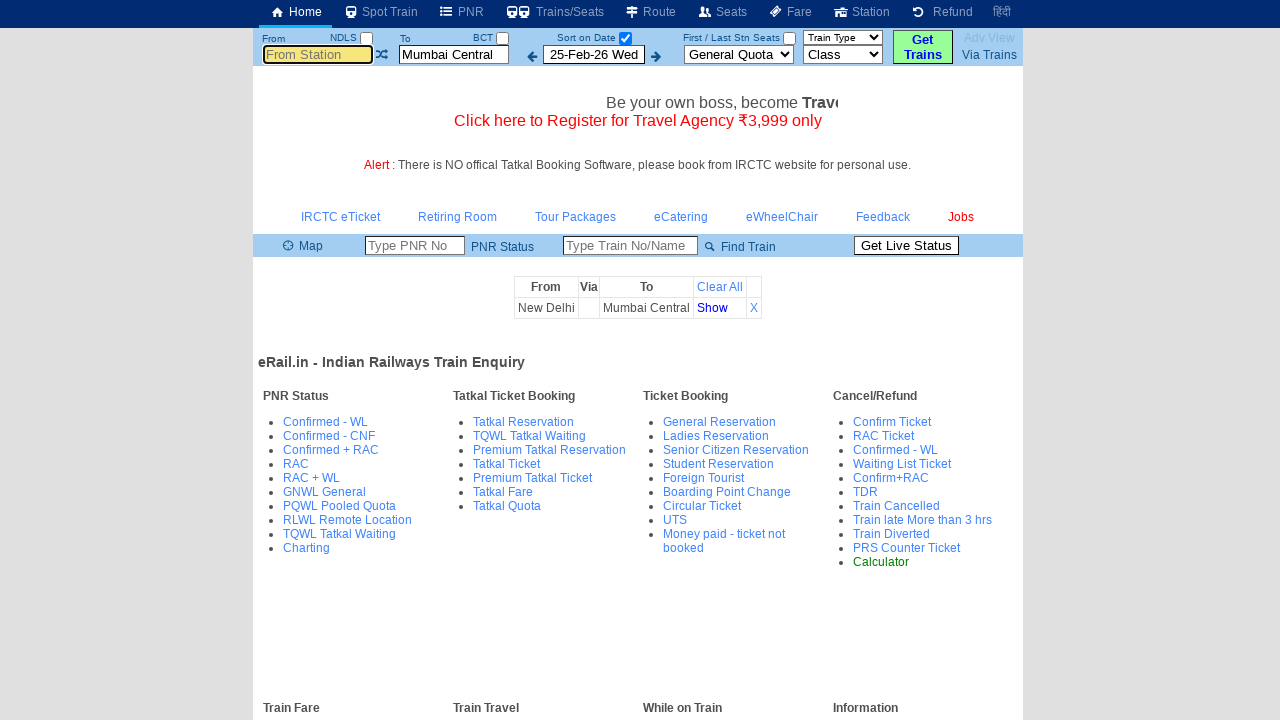

Entered 'Cape' as source station on #txtStationFrom
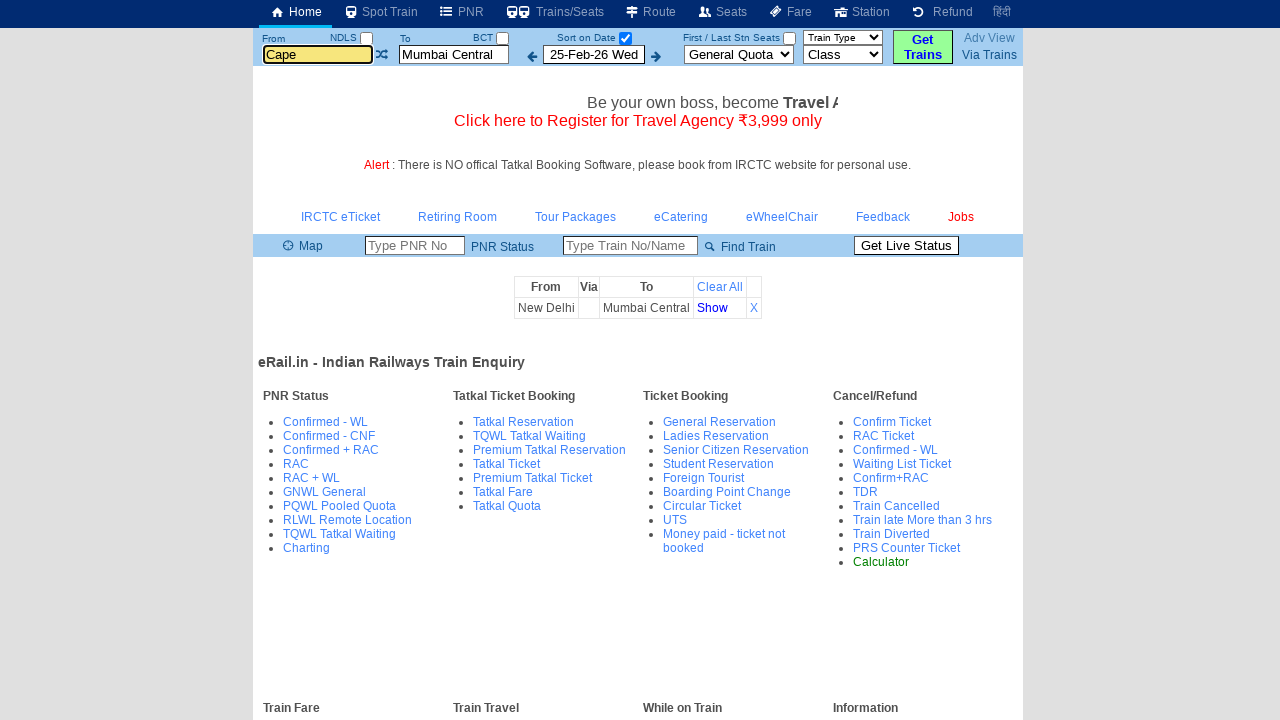

Pressed Enter to confirm source station selection on #txtStationFrom
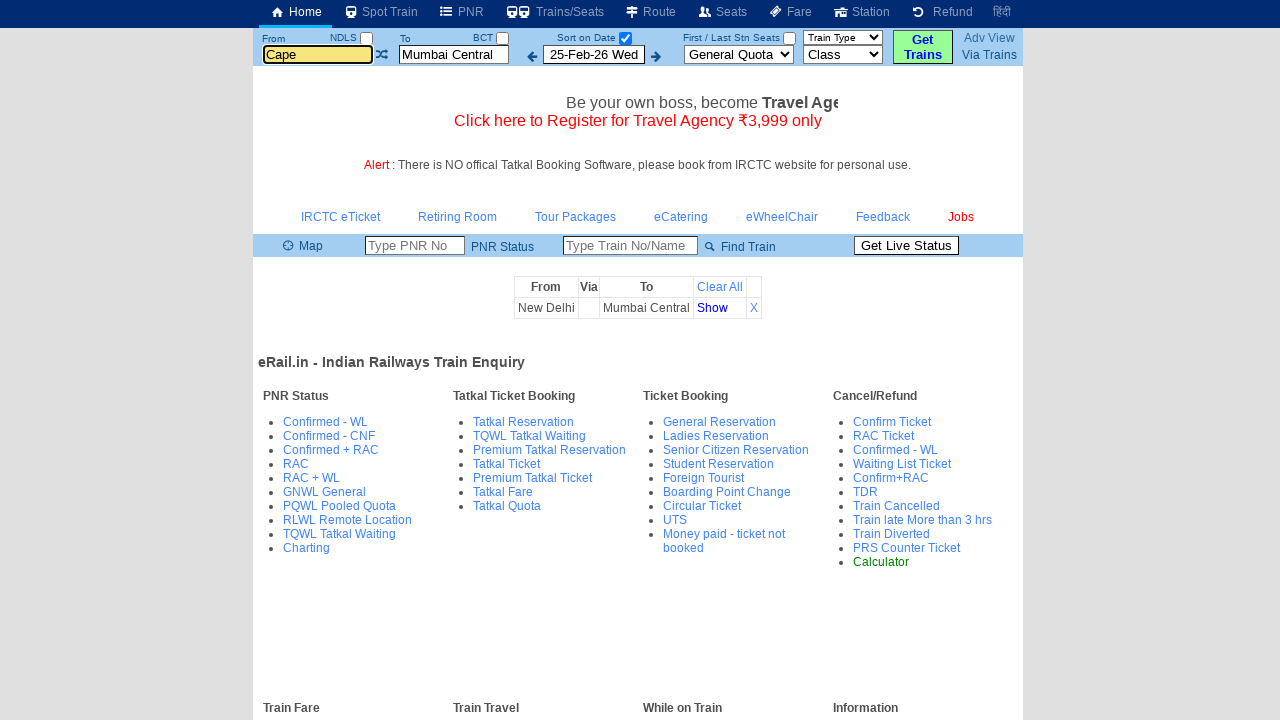

Cleared destination station field on #txtStationTo
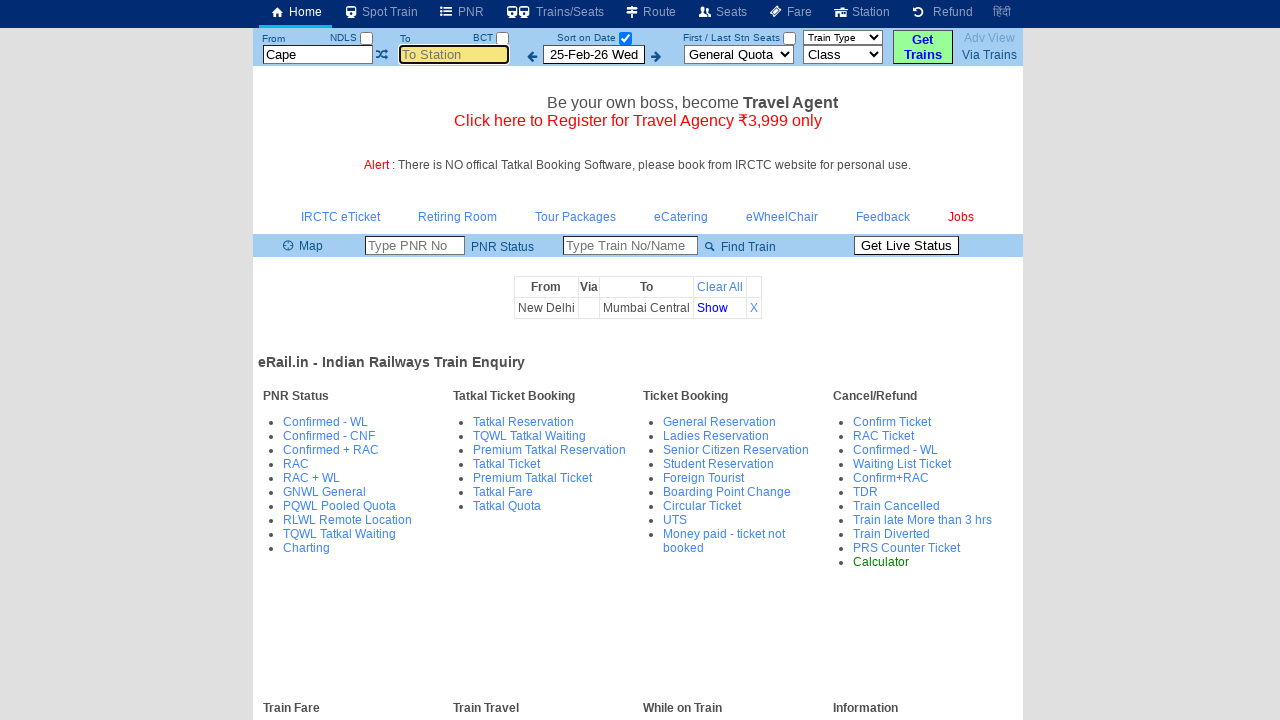

Entered 'MS' as destination station on #txtStationTo
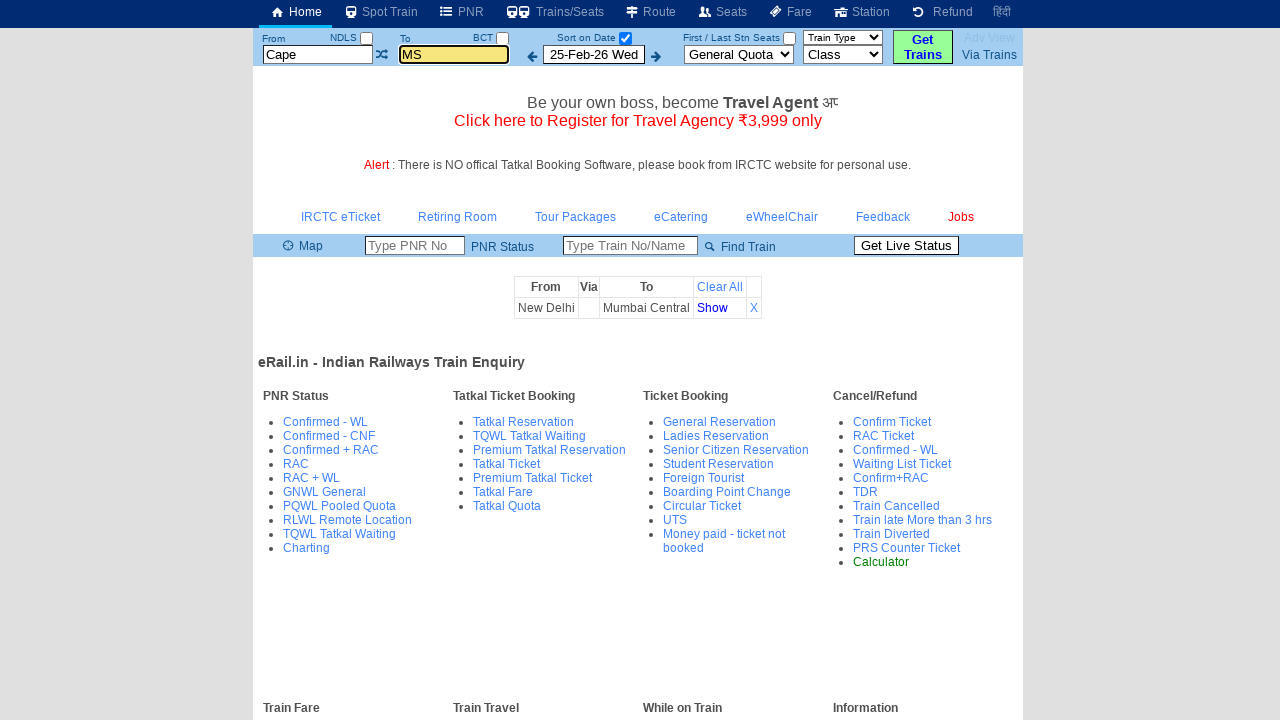

Pressed Enter to confirm destination station selection on #txtStationTo
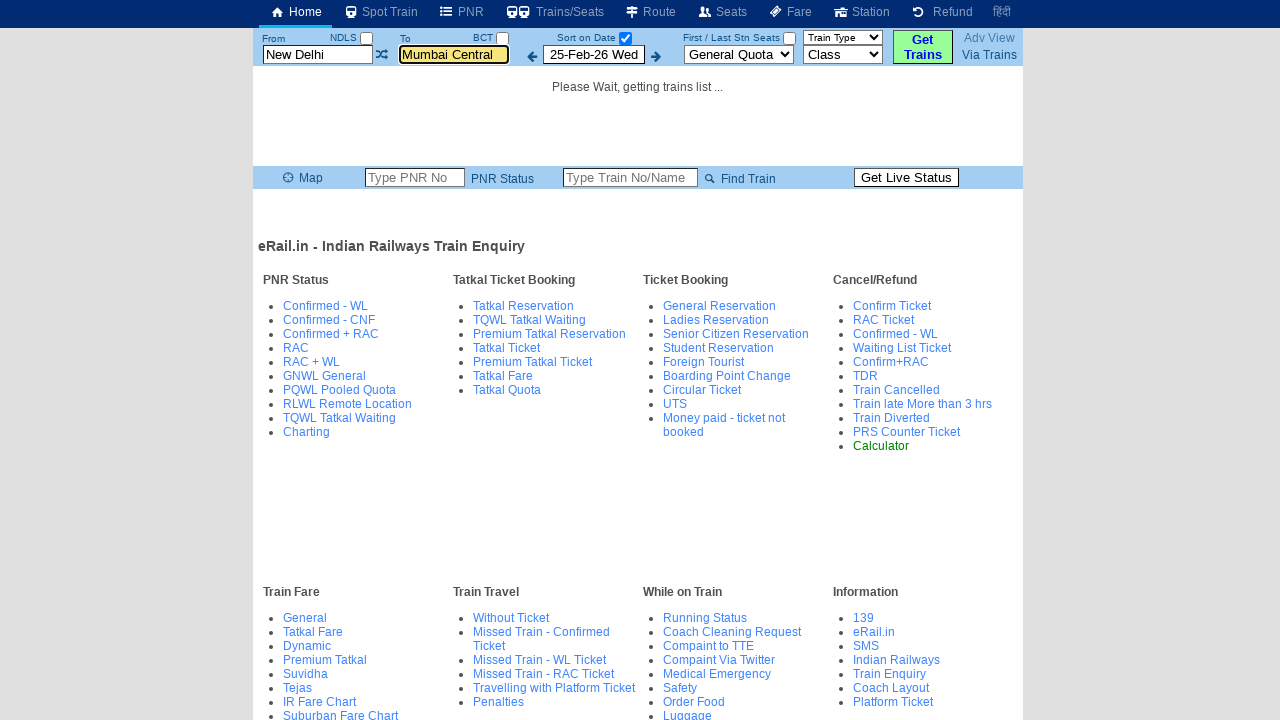

Unchecked date selection checkbox to disable date filtering at (625, 38) on #chkSelectDateOnly
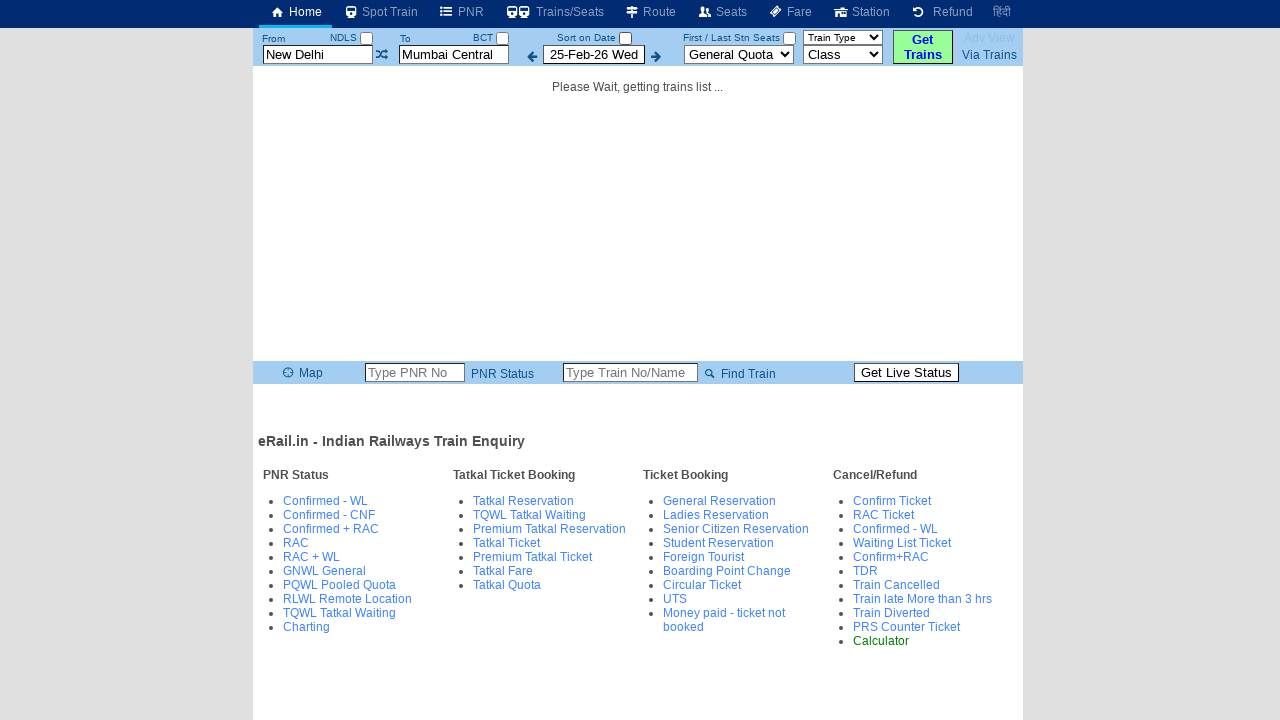

Waited for train list table to load
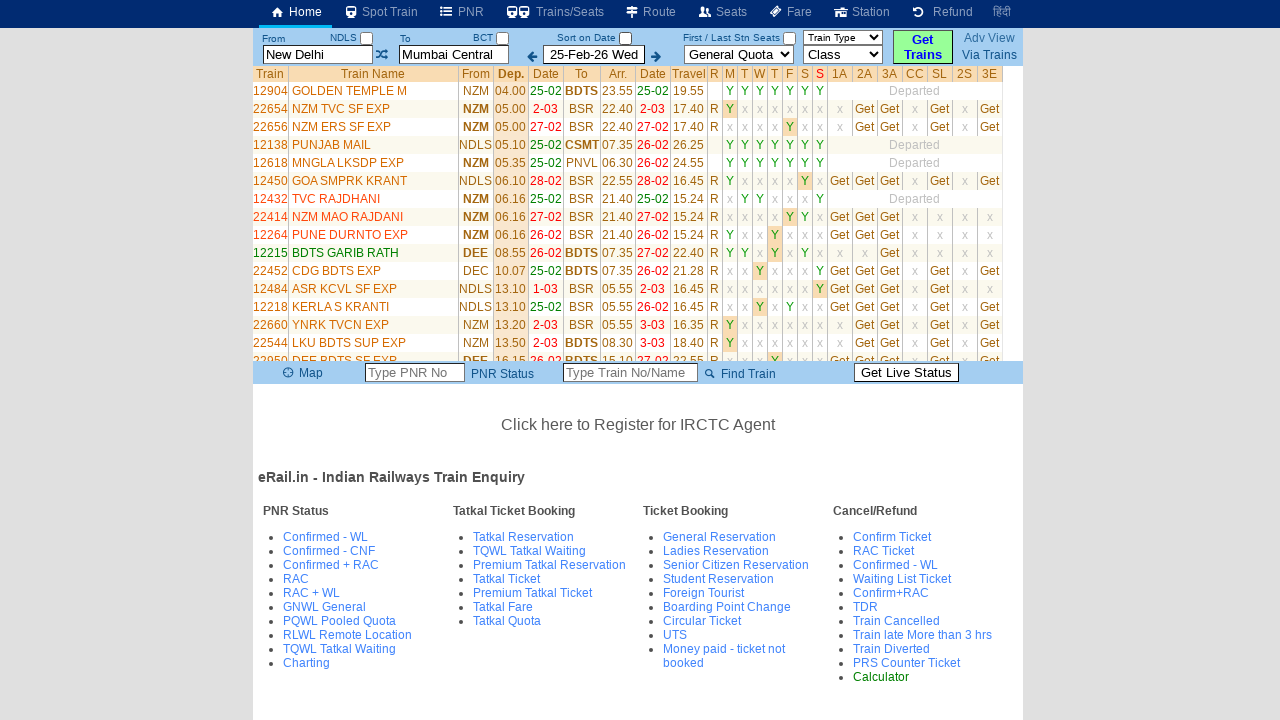

Retrieved all train name elements from the results table
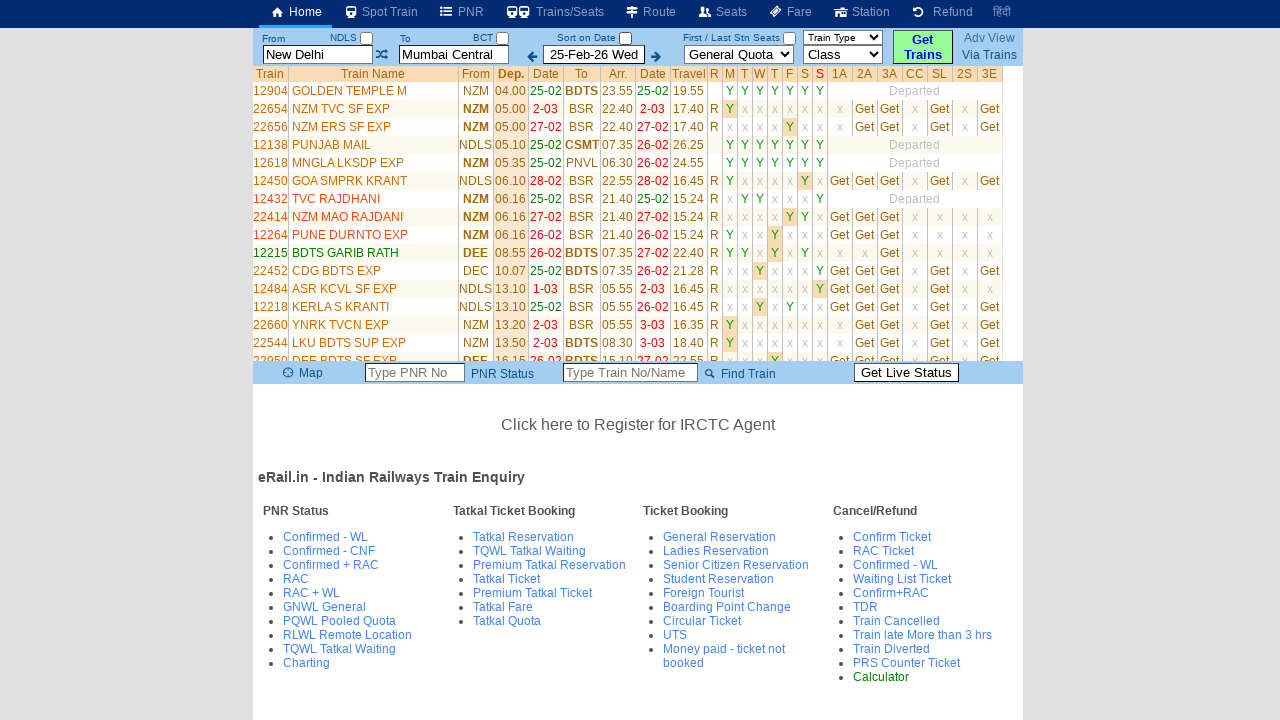

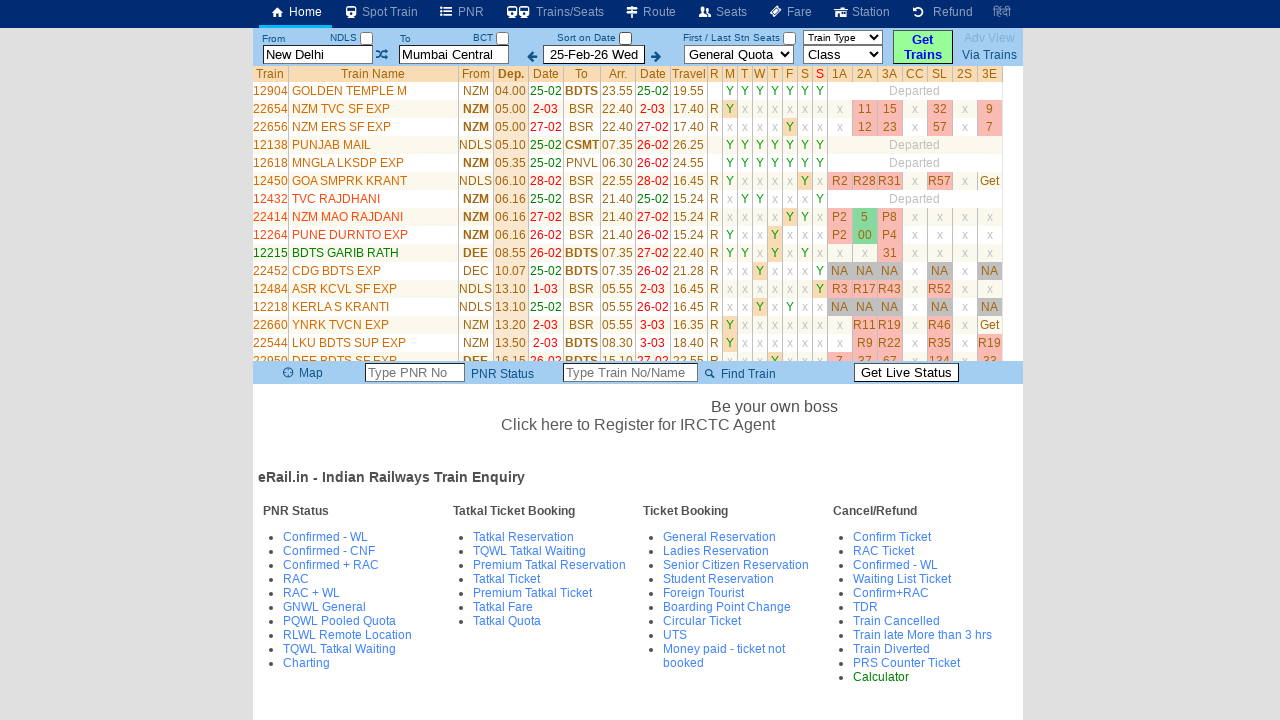